Tests right-click (context click) functionality on an image element to trigger a popup menu

Starting URL: https://deluxe-menu.com/popup-mode-sample.html

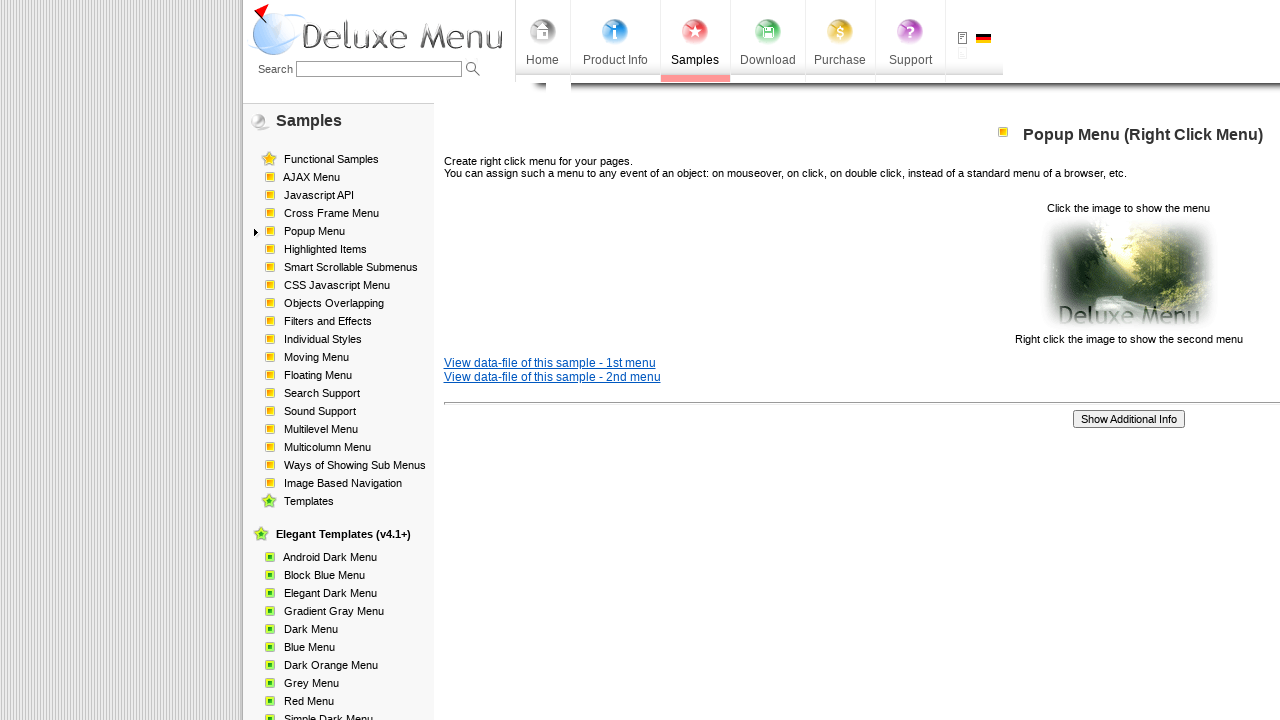

Waited for image element with pointer cursor to load
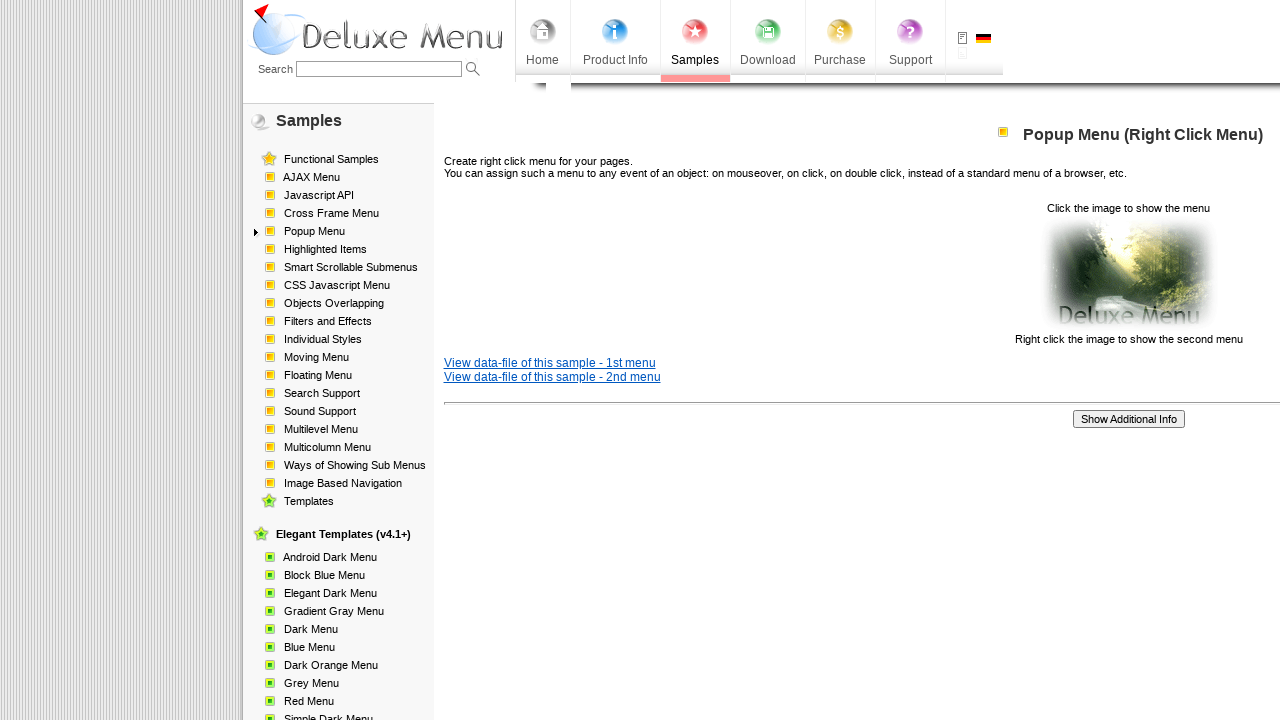

Located the first image element with pointer cursor style
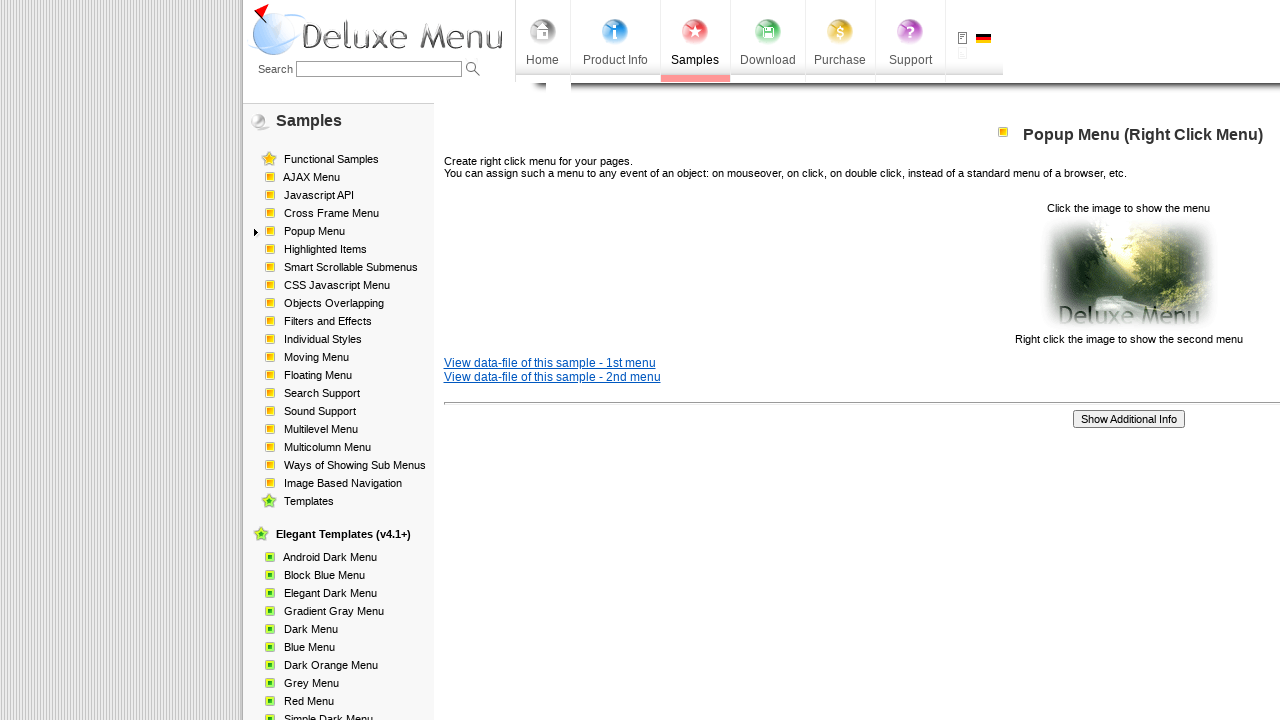

Right-clicked on the image element to trigger context menu at (1128, 274) on [style='cursor: pointer;'] >> nth=0
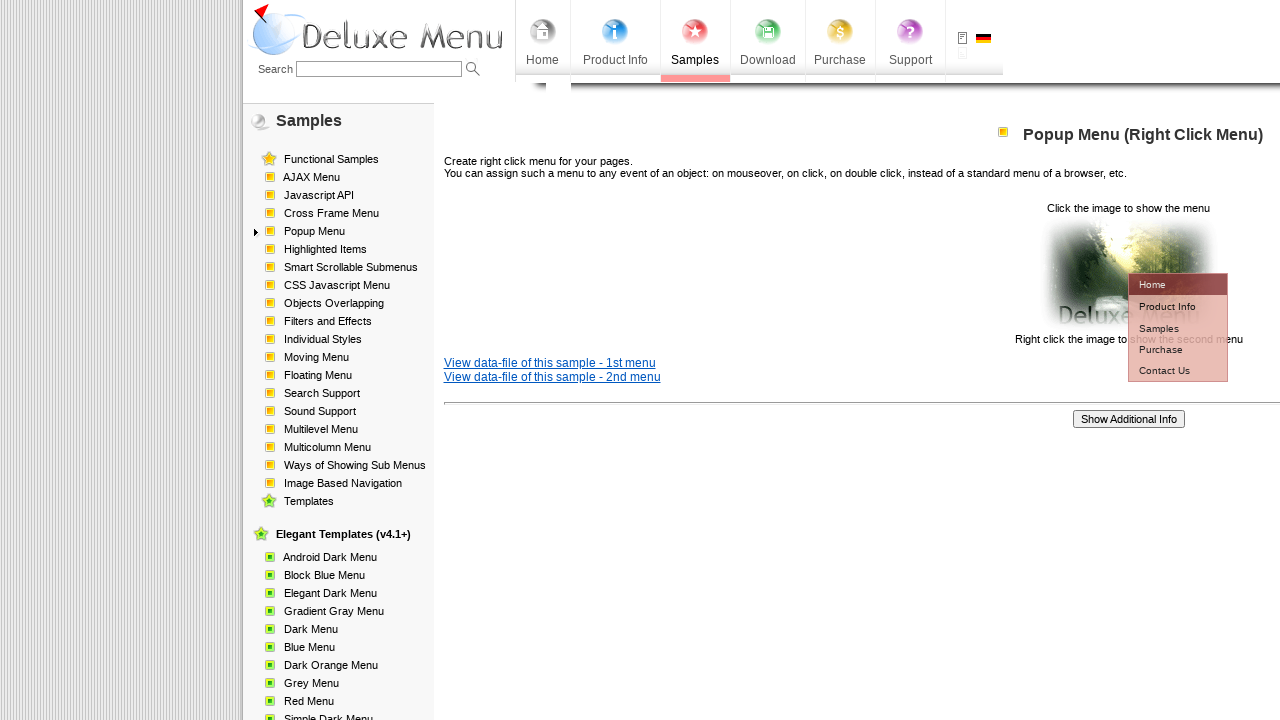

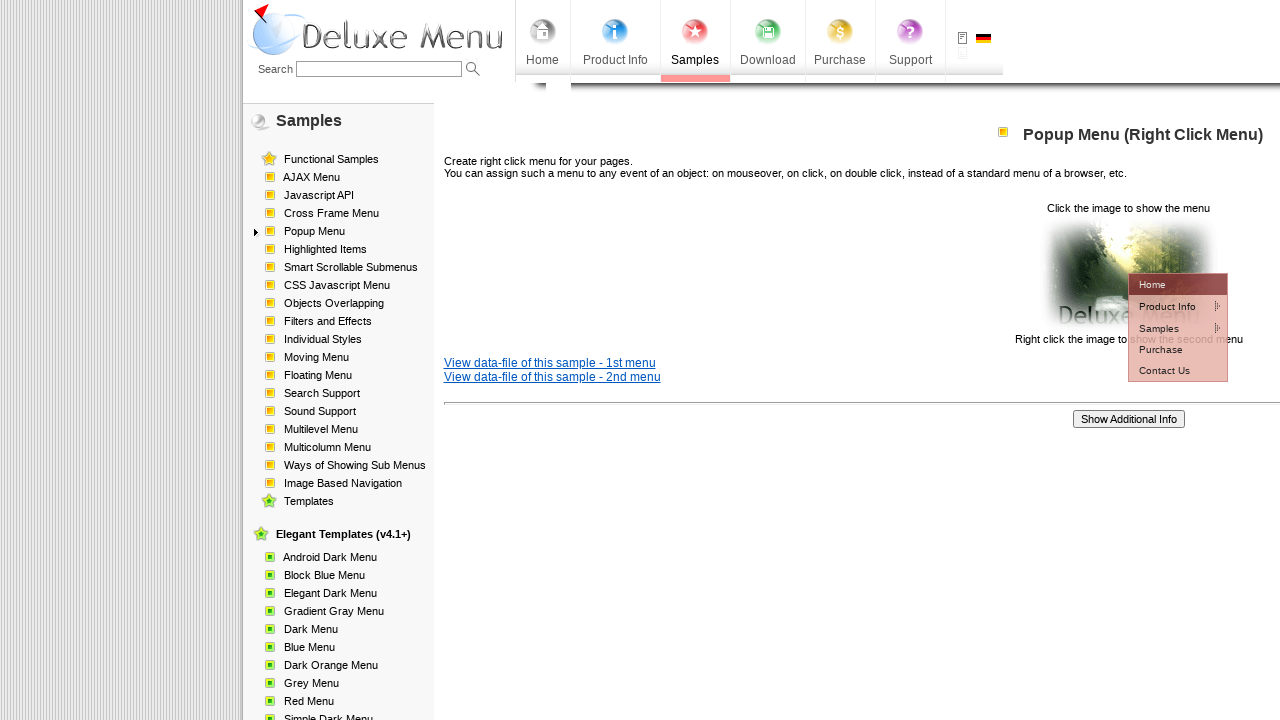